Tests browser tab management by opening an initial page, then opening a new tab and navigating to a second URL, demonstrating multi-tab handling in browser automation.

Starting URL: https://www.tutorialspoint.com/selenium/practice/selenium_automation_practice.php

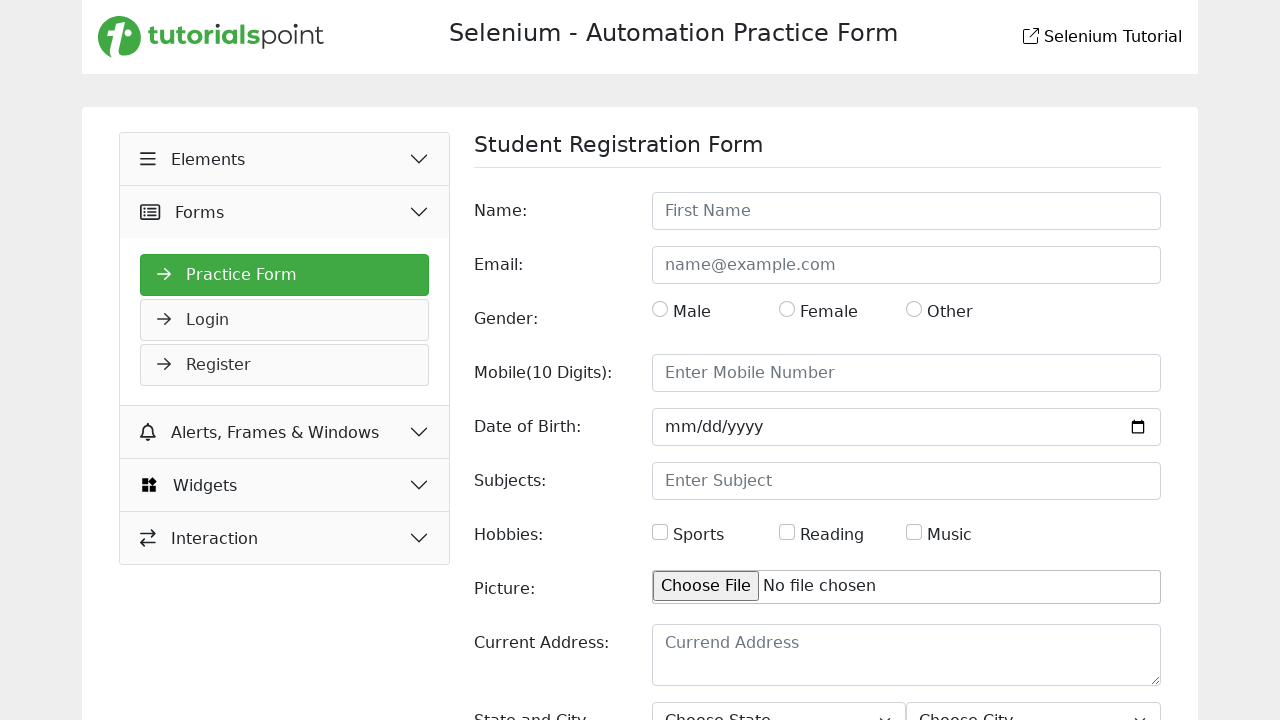

First page loaded (domcontentloaded event)
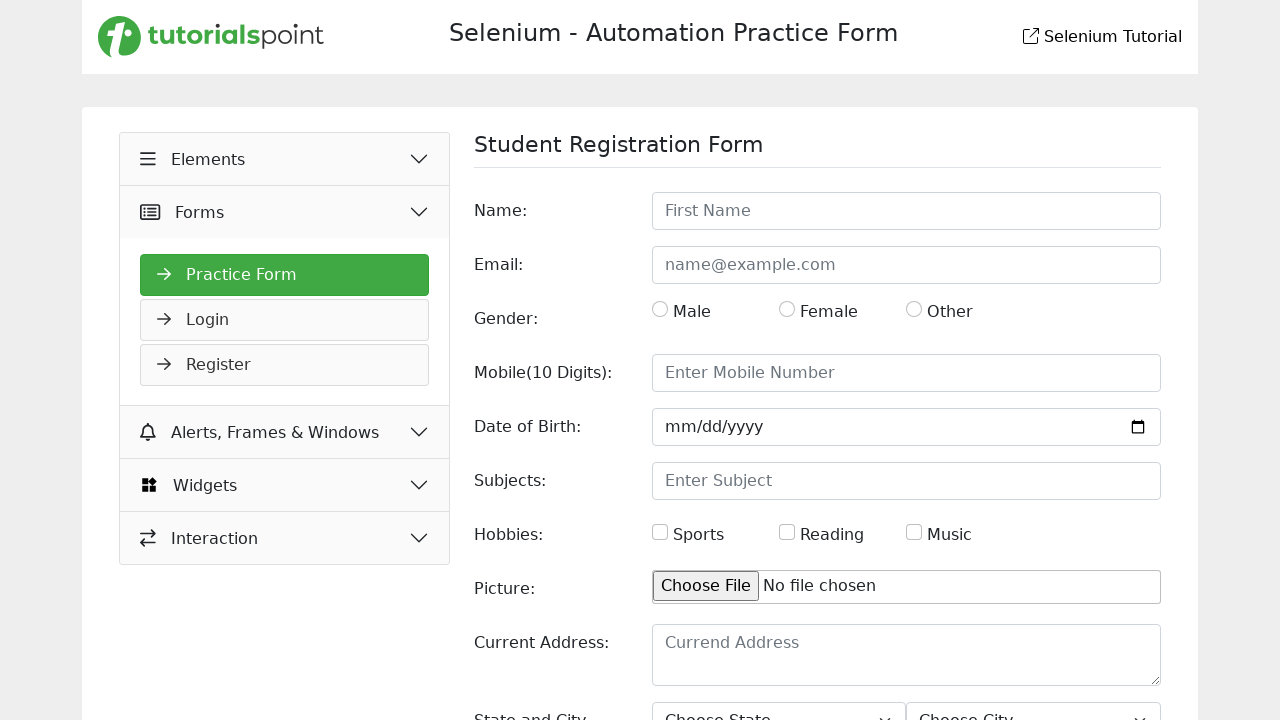

Opened a new browser tab
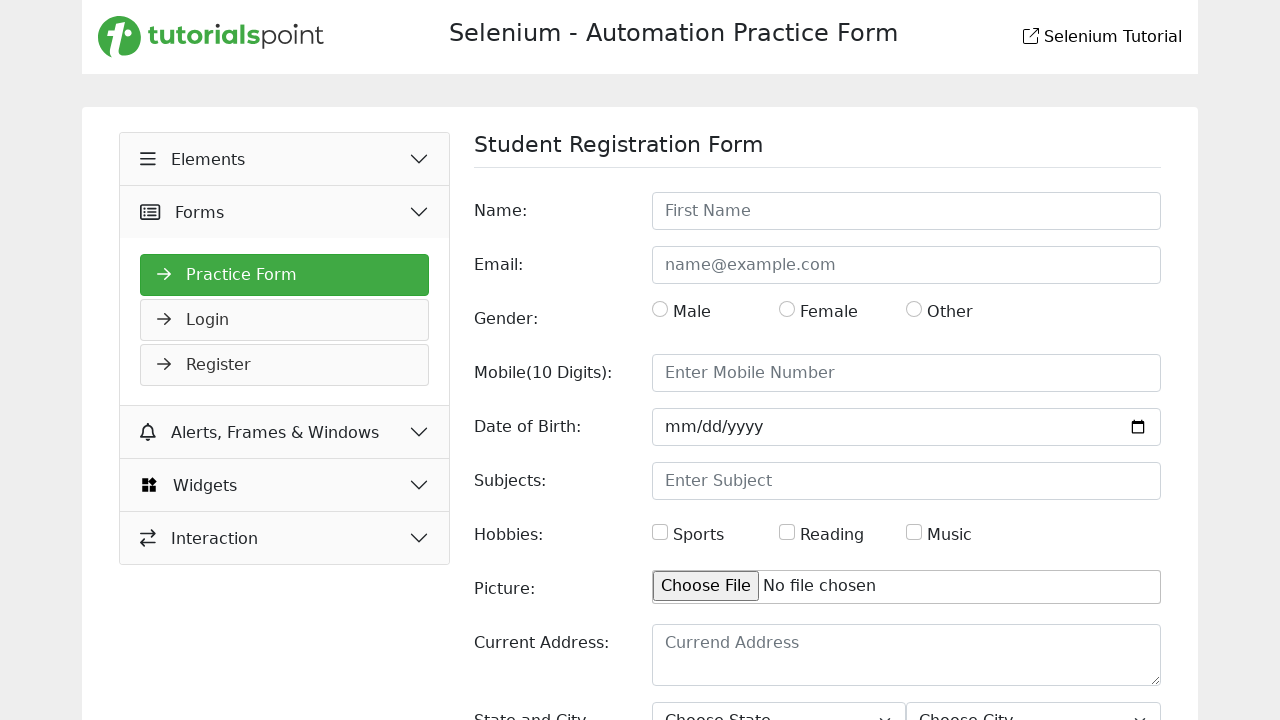

Navigated new tab to https://www.selenium.dev/documentation/
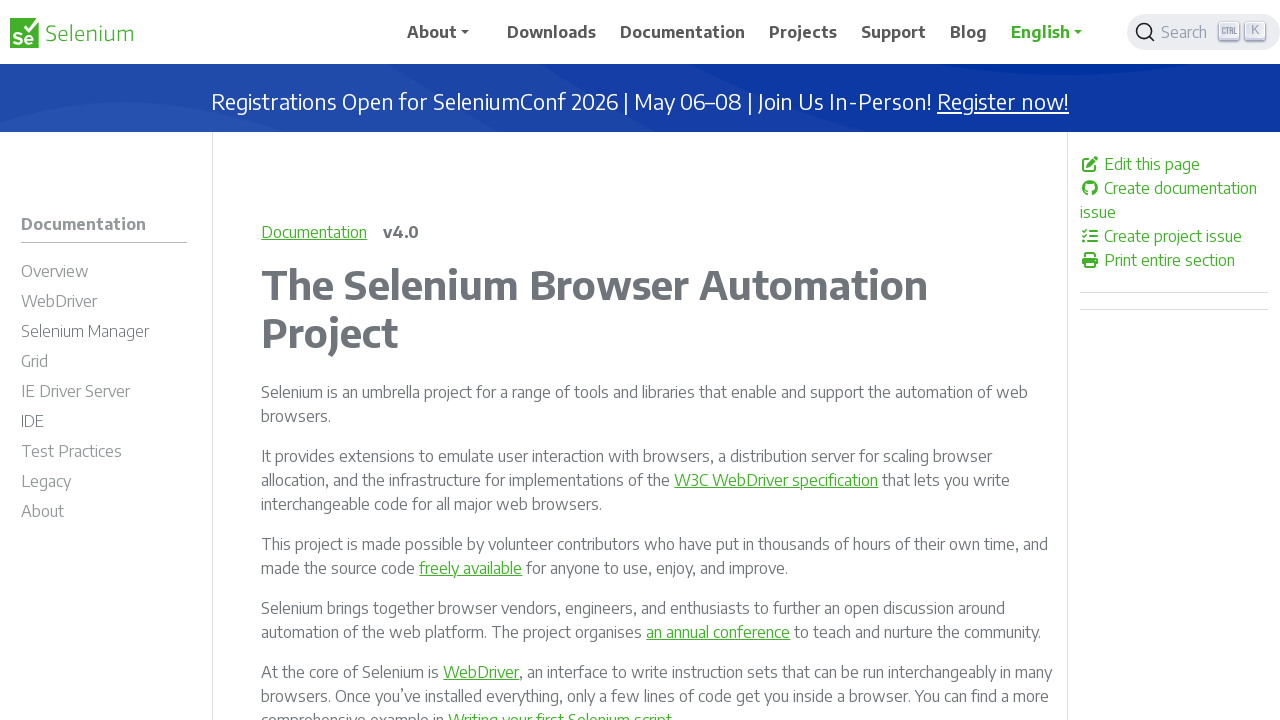

Second page loaded (domcontentloaded event)
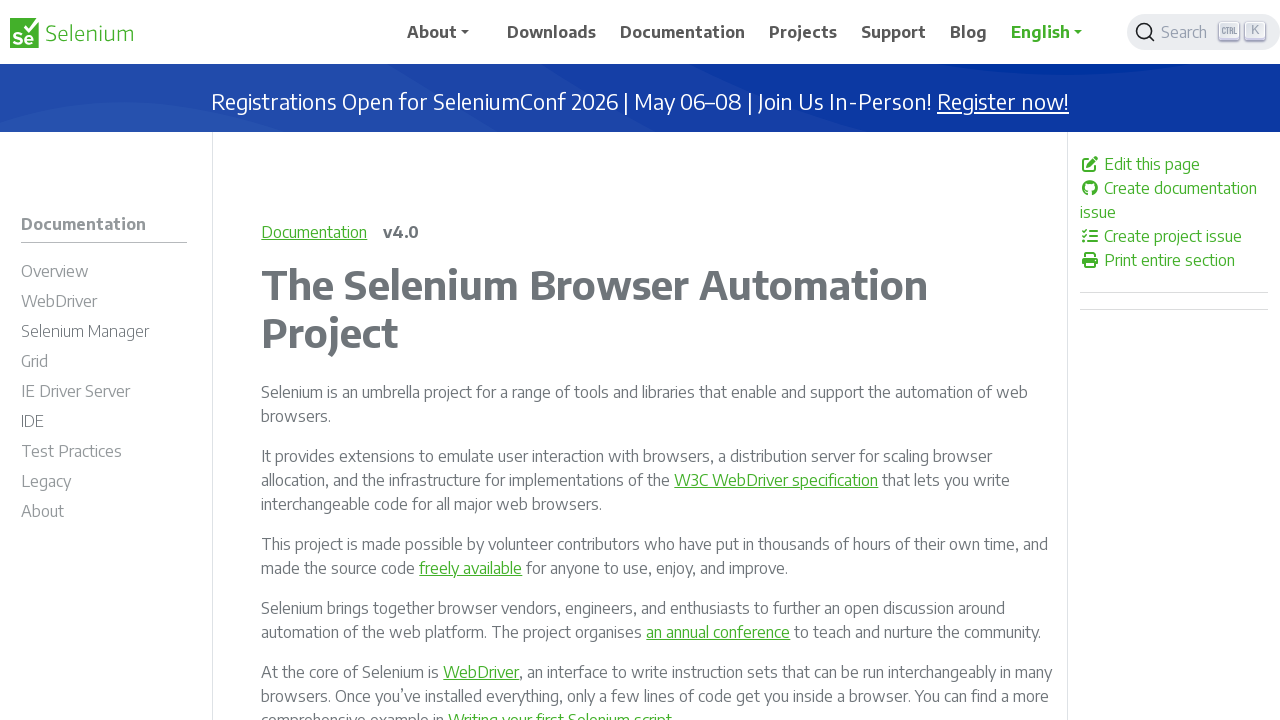

Retrieved all open tabs - total count: 2
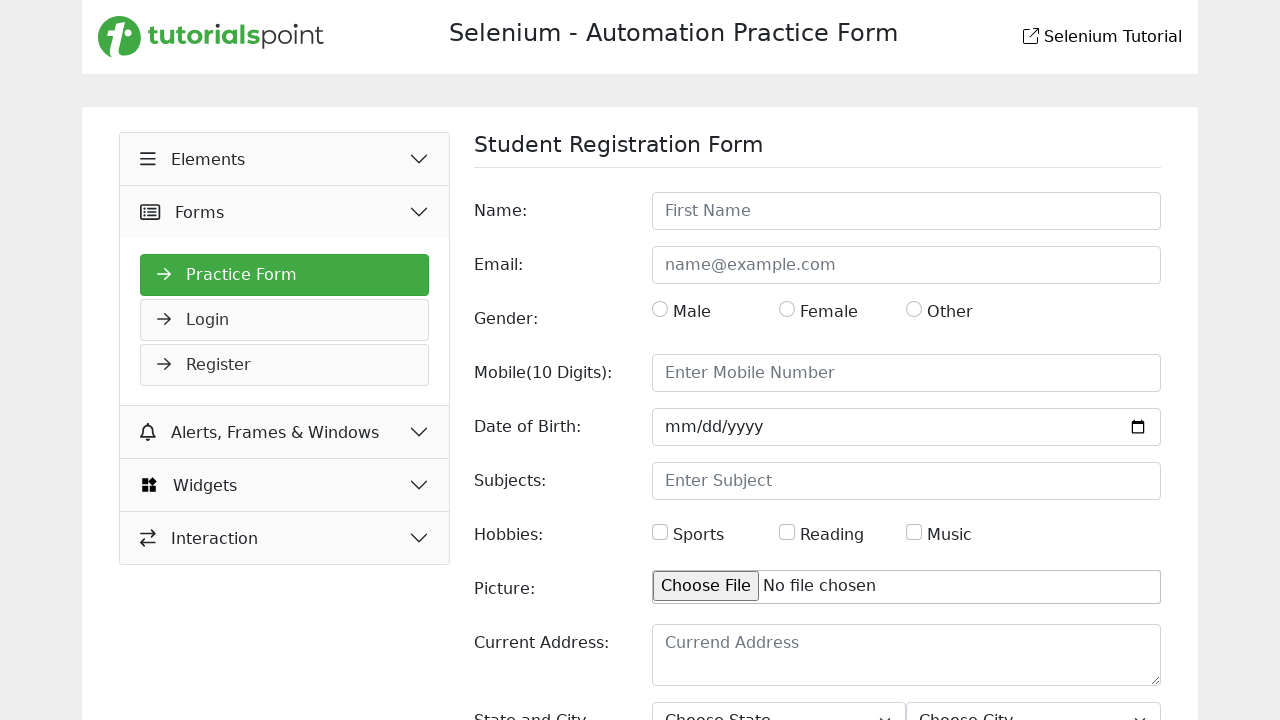

Printed tab count: 2
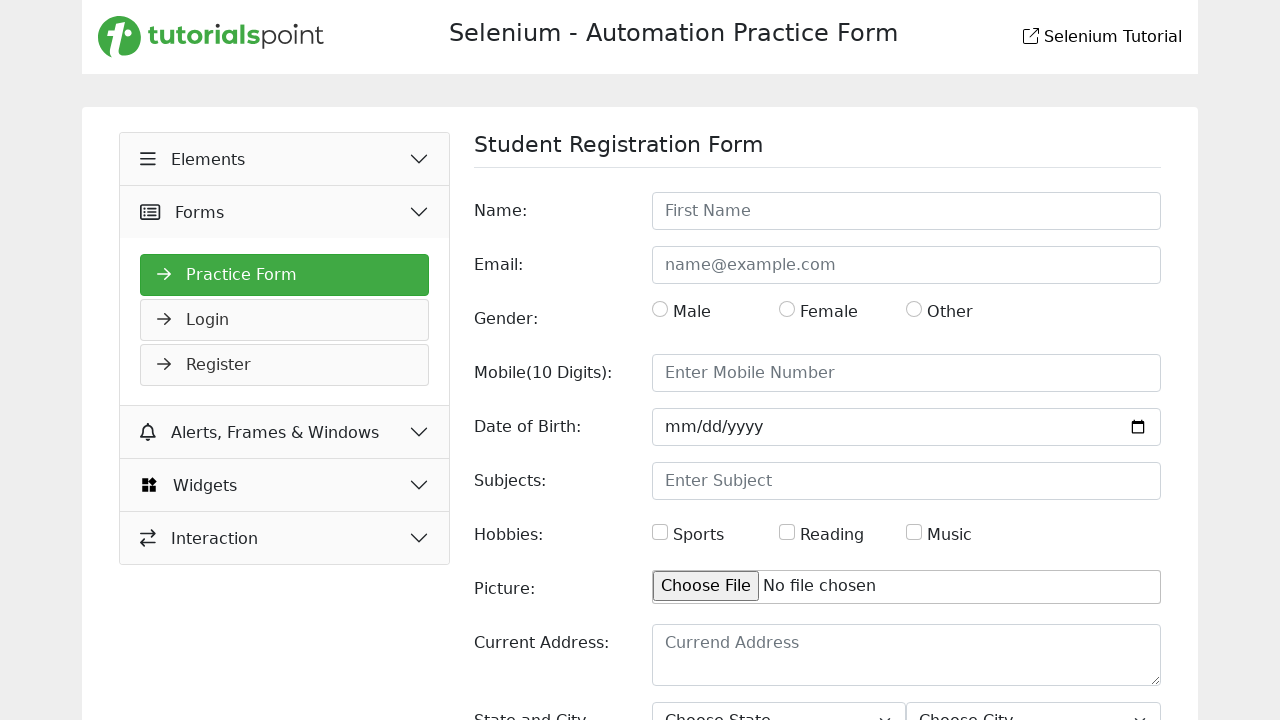

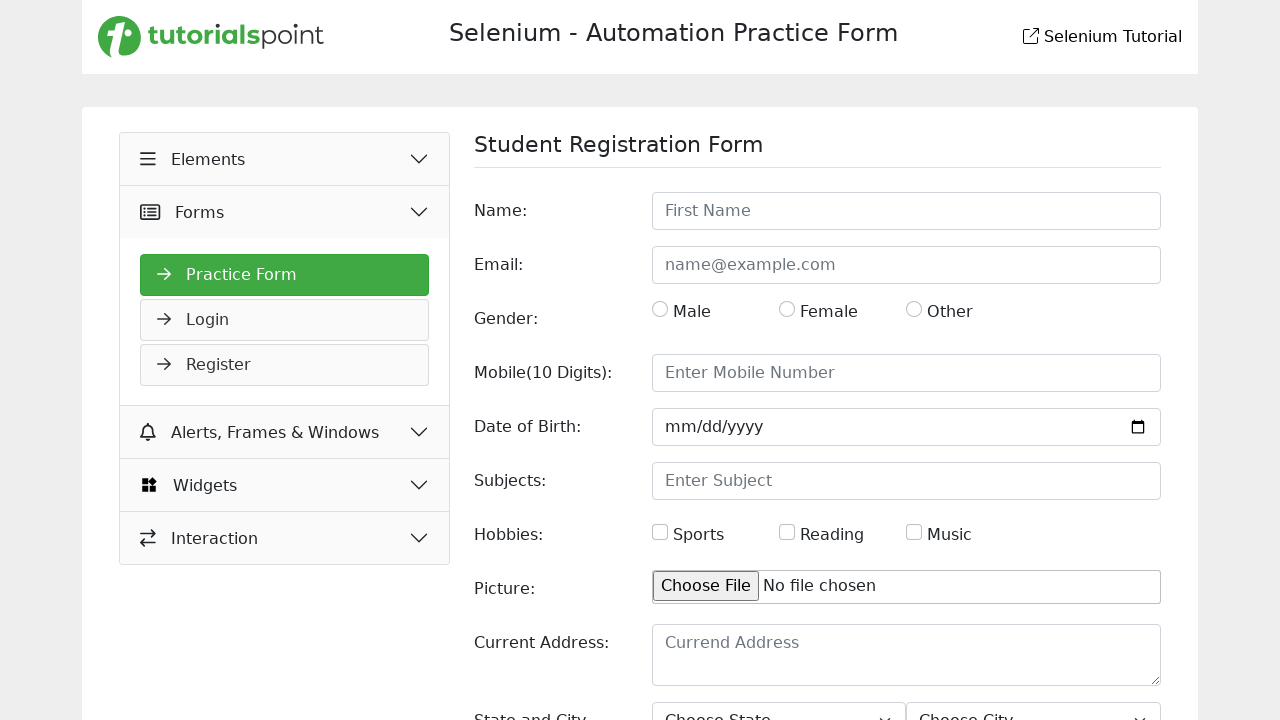